Navigates to iLovePDF Word to PDF converter page and clicks the file picker button to initiate file selection

Starting URL: https://www.ilovepdf.com/word_to_pdf

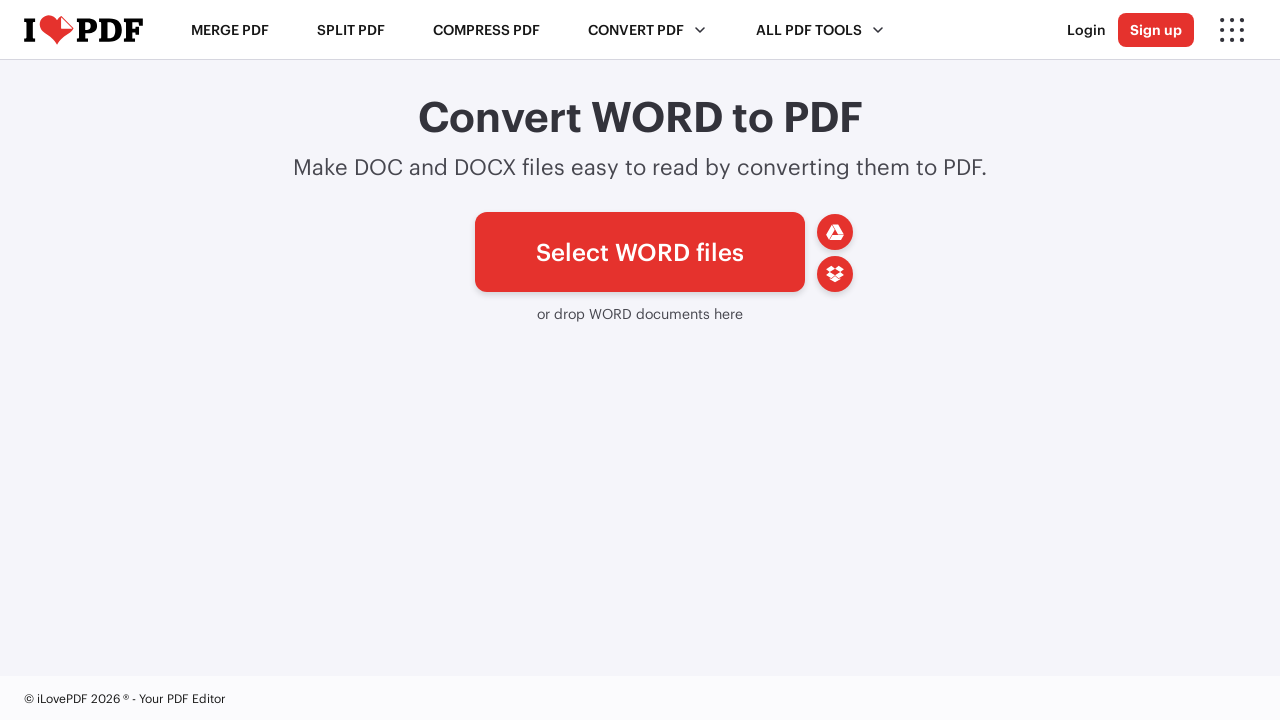

Navigated to iLovePDF Word to PDF converter page
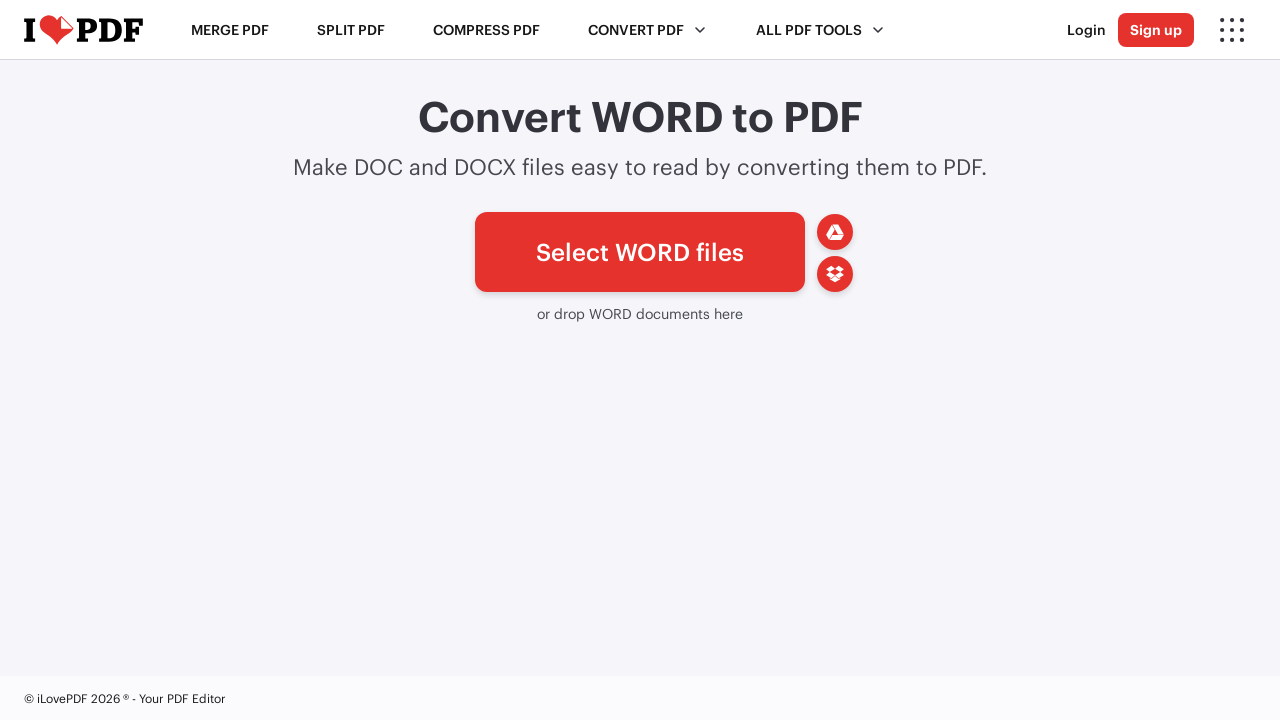

Clicked the file picker button to open file selection dialog at (640, 252) on #pickfiles
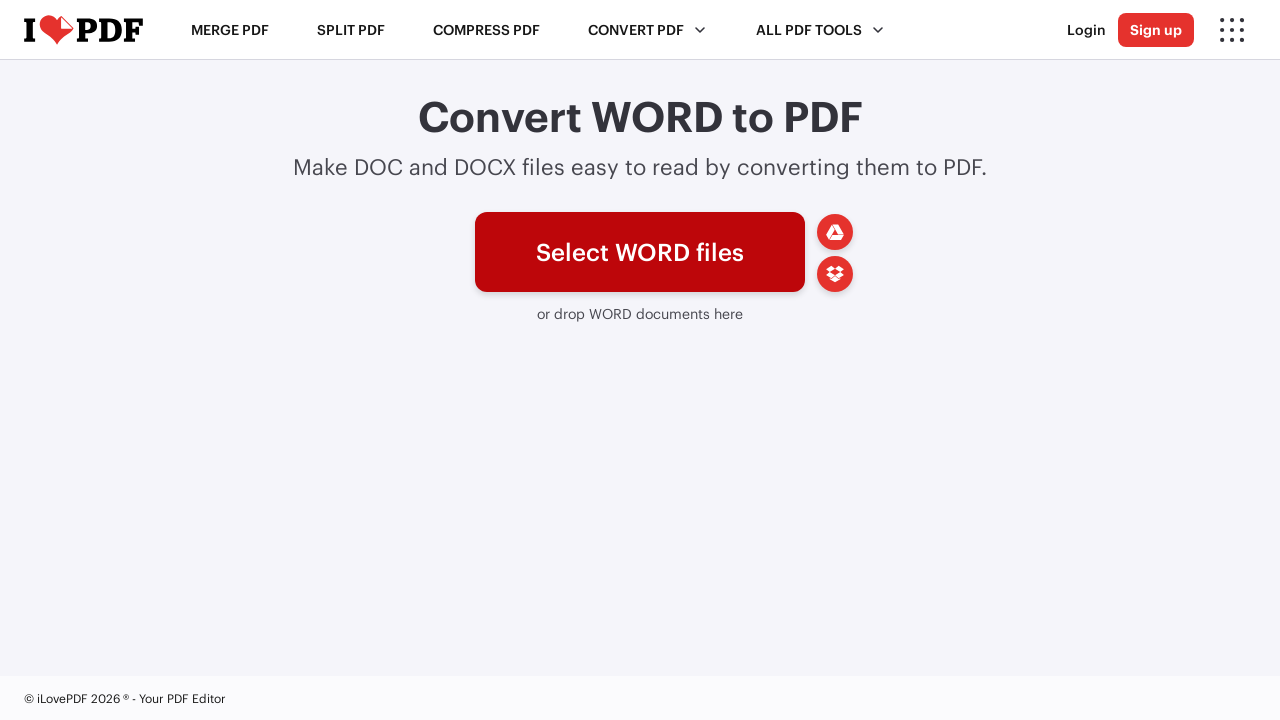

Waited 2 seconds for file picker dialog to initialize
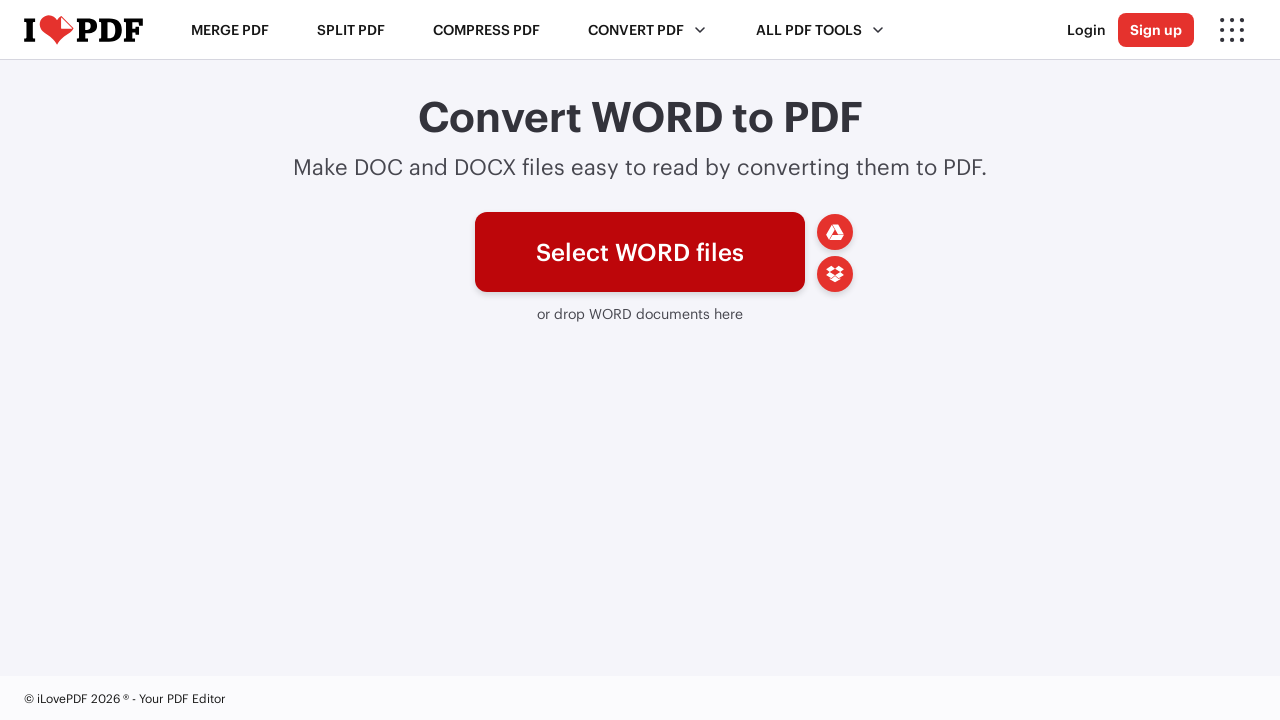

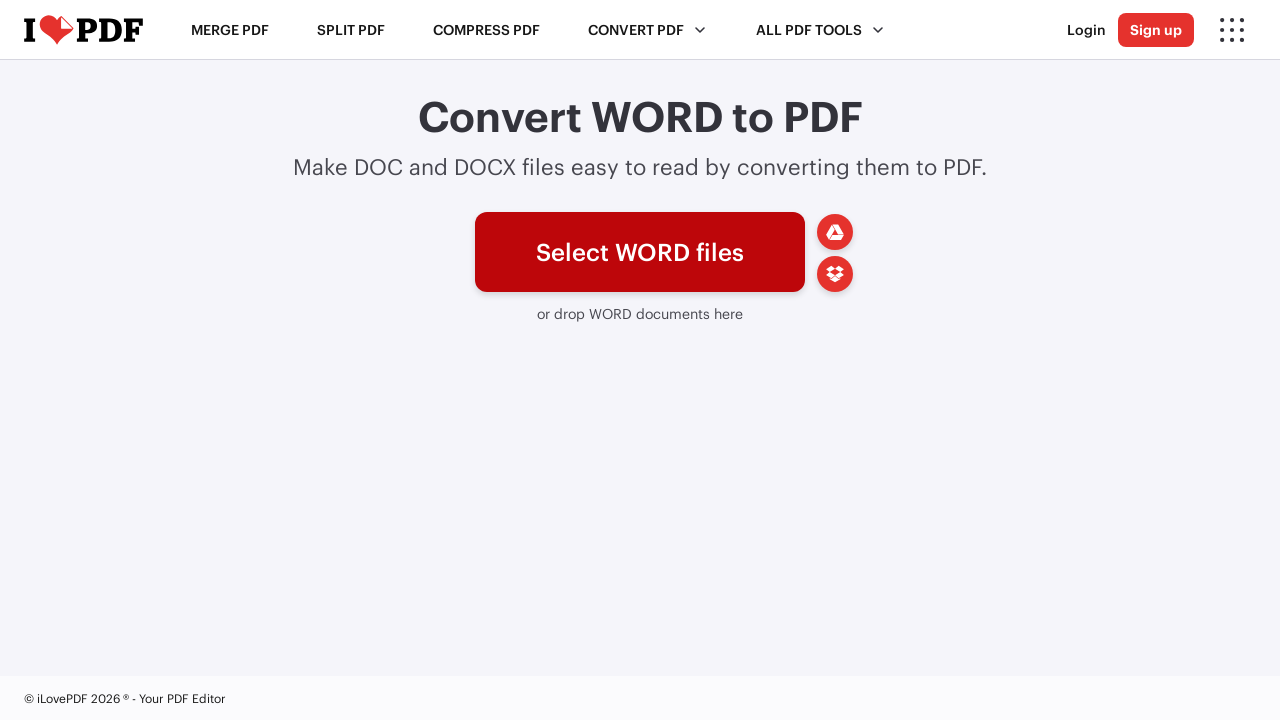